Tests that enabled text field accepts input while disabled field does not

Starting URL: http://antoniotrindade.com.br/treinoautomacao/elementsweb.html

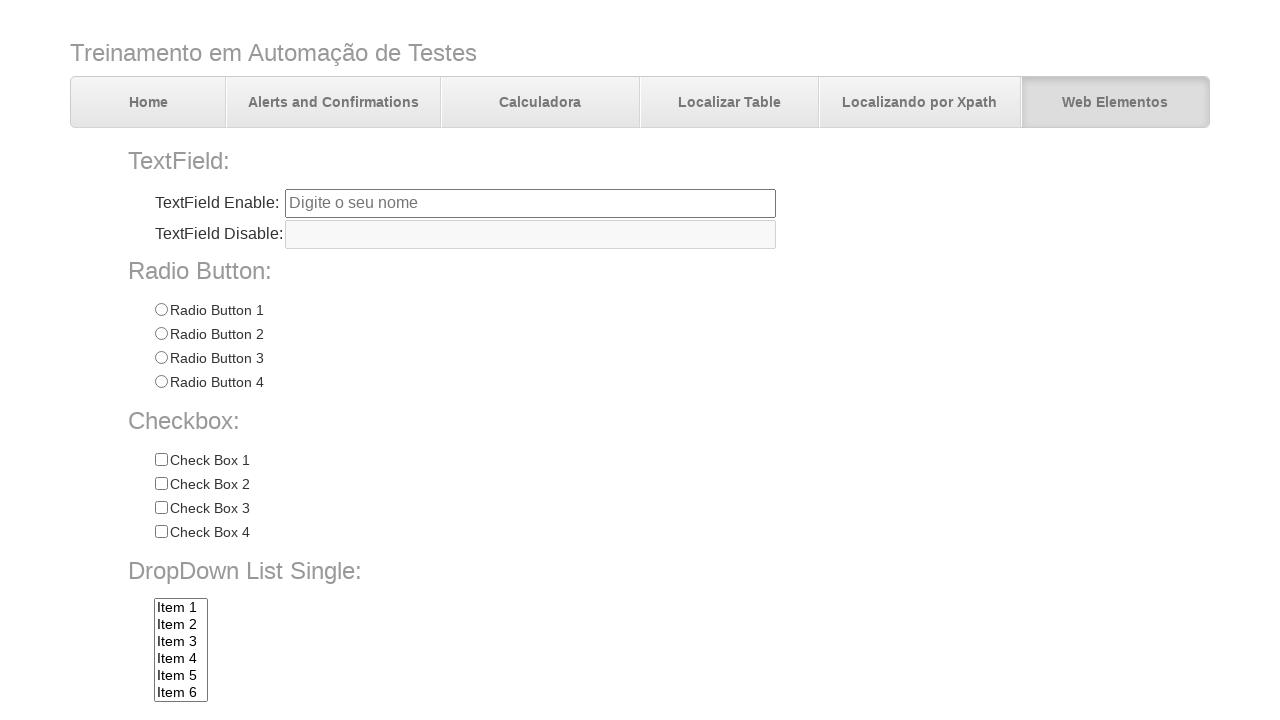

Located enabled text field (txtbox1)
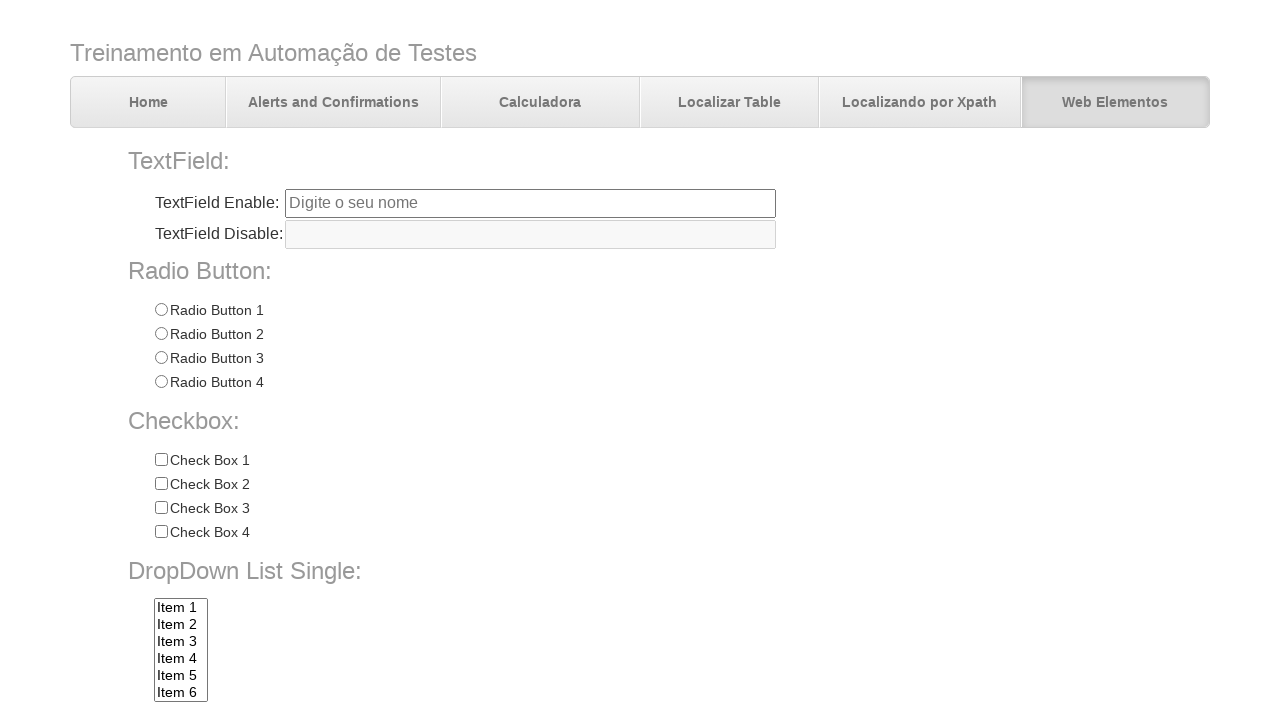

Located disabled text field (txtbox2)
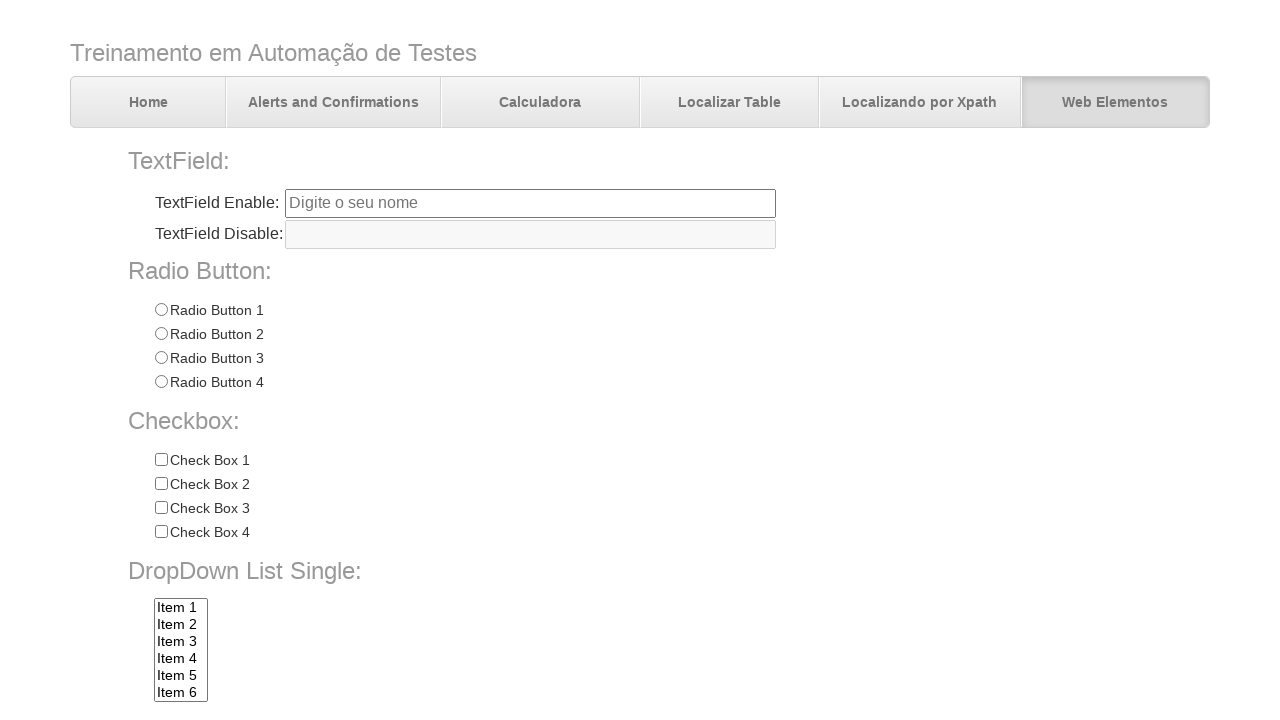

Filled enabled text field with 'habilitado' on input[name='txtbox1']
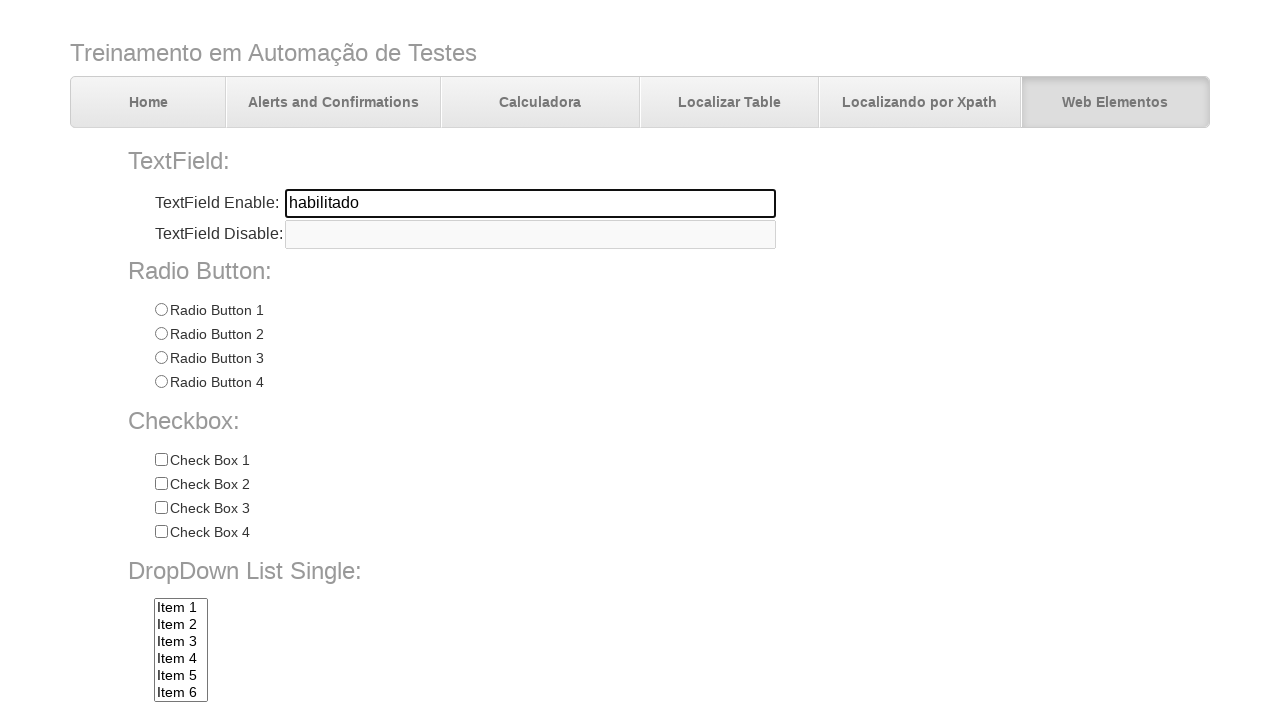

Asserted that enabled text field is enabled
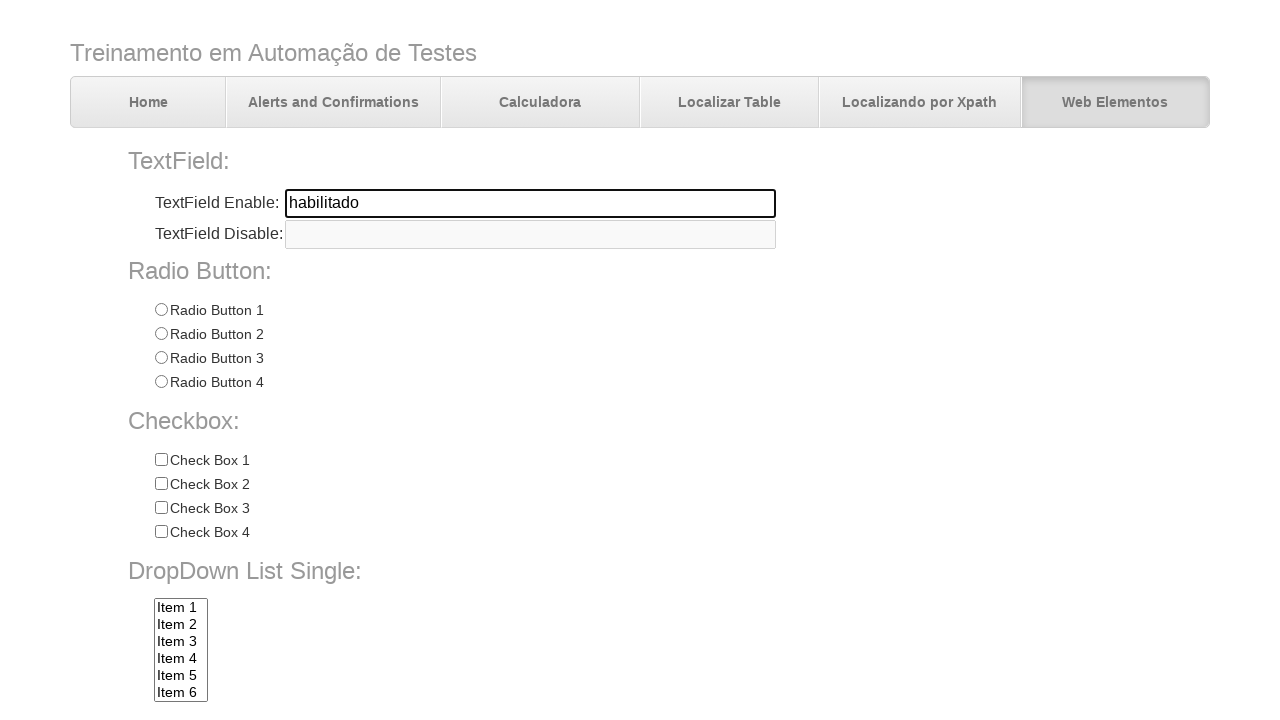

Asserted that disabled text field is not enabled
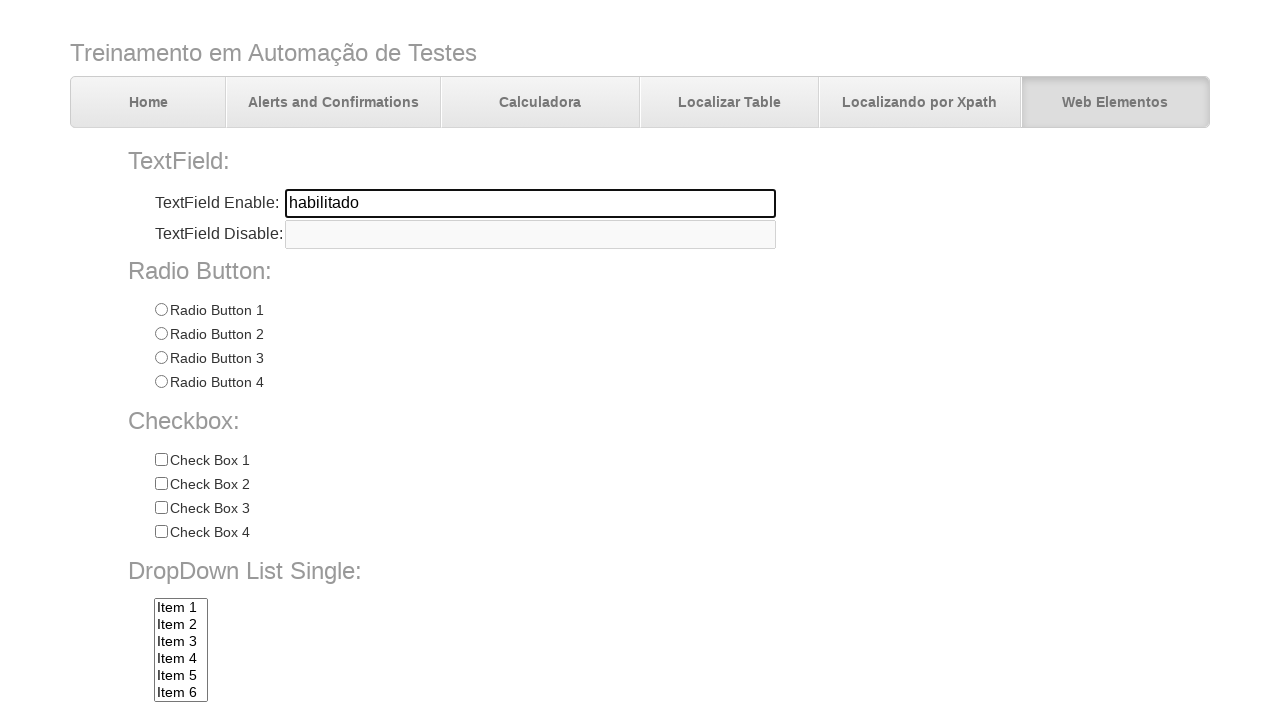

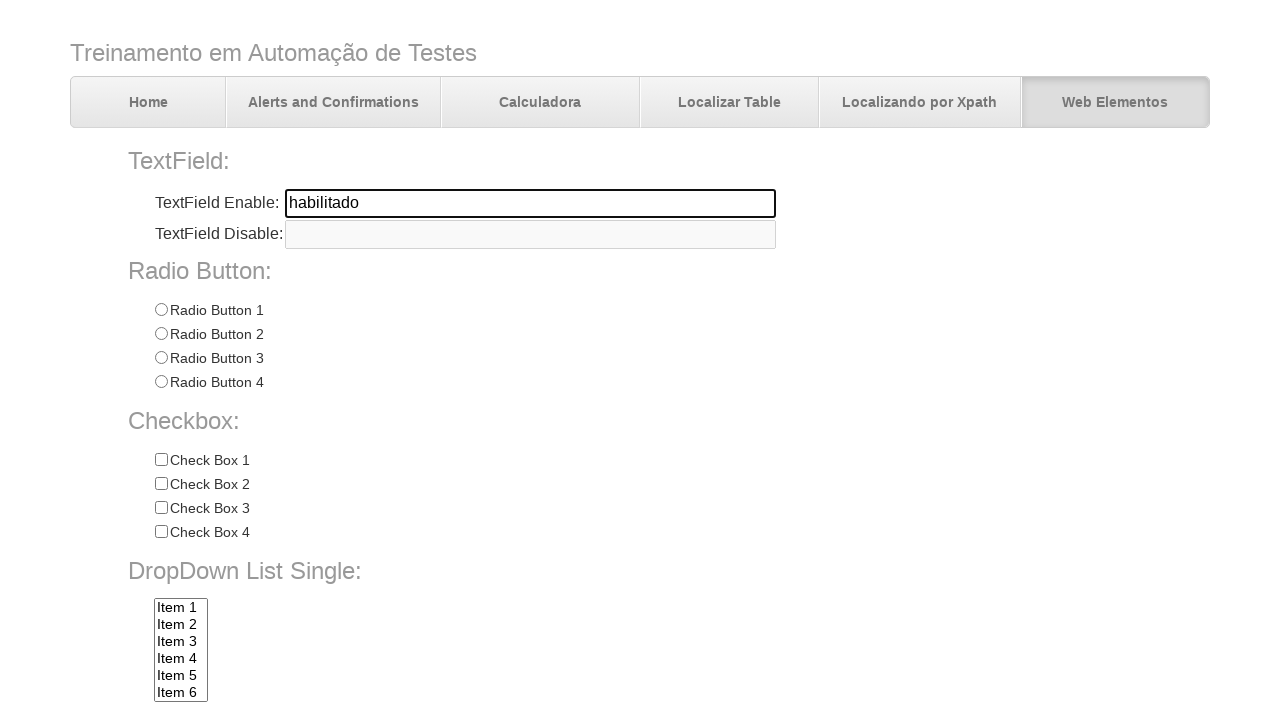